Tests adding a new employee in an employee manager application by clicking the add employee button, selecting the new employee, and filling out name, phone, and title fields.

Starting URL: https://devmountain-qa.github.io/employee-manager/1.2_Version/index.html

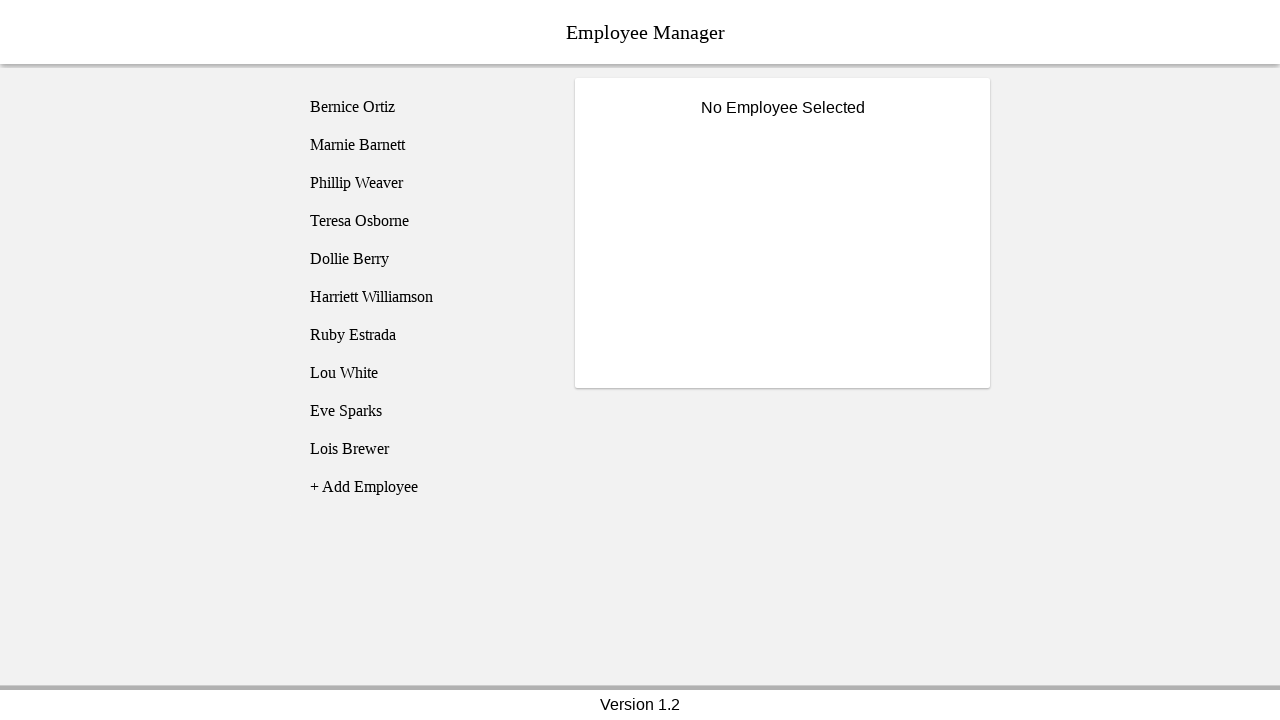

Page header loaded
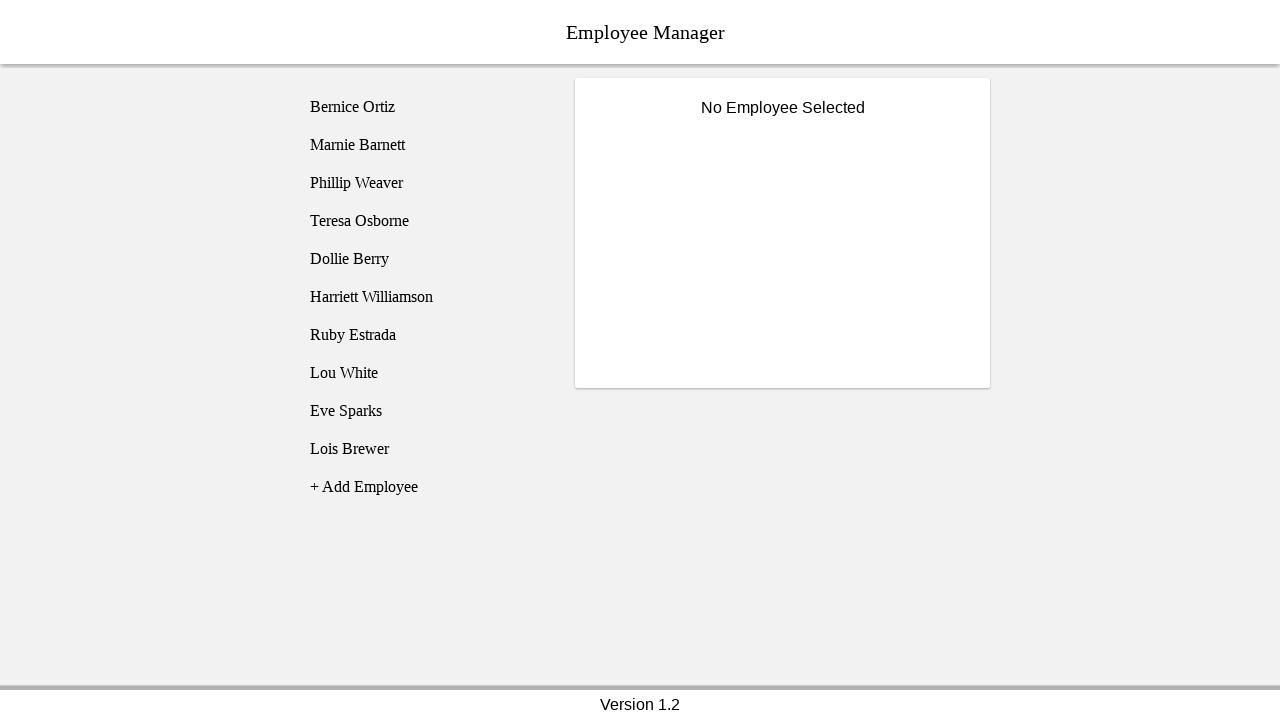

Clicked add employee button at (425, 487) on [name='addEmployee']
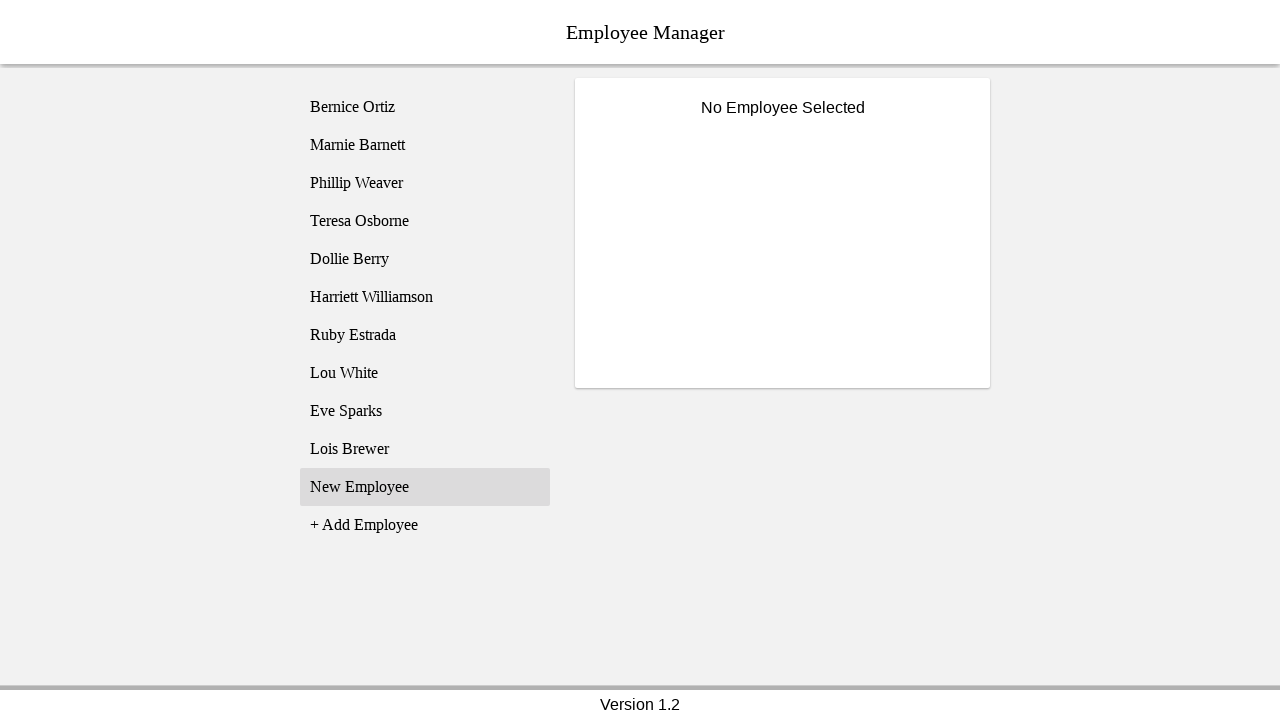

Selected new employee entry at (425, 487) on [name='employee11']
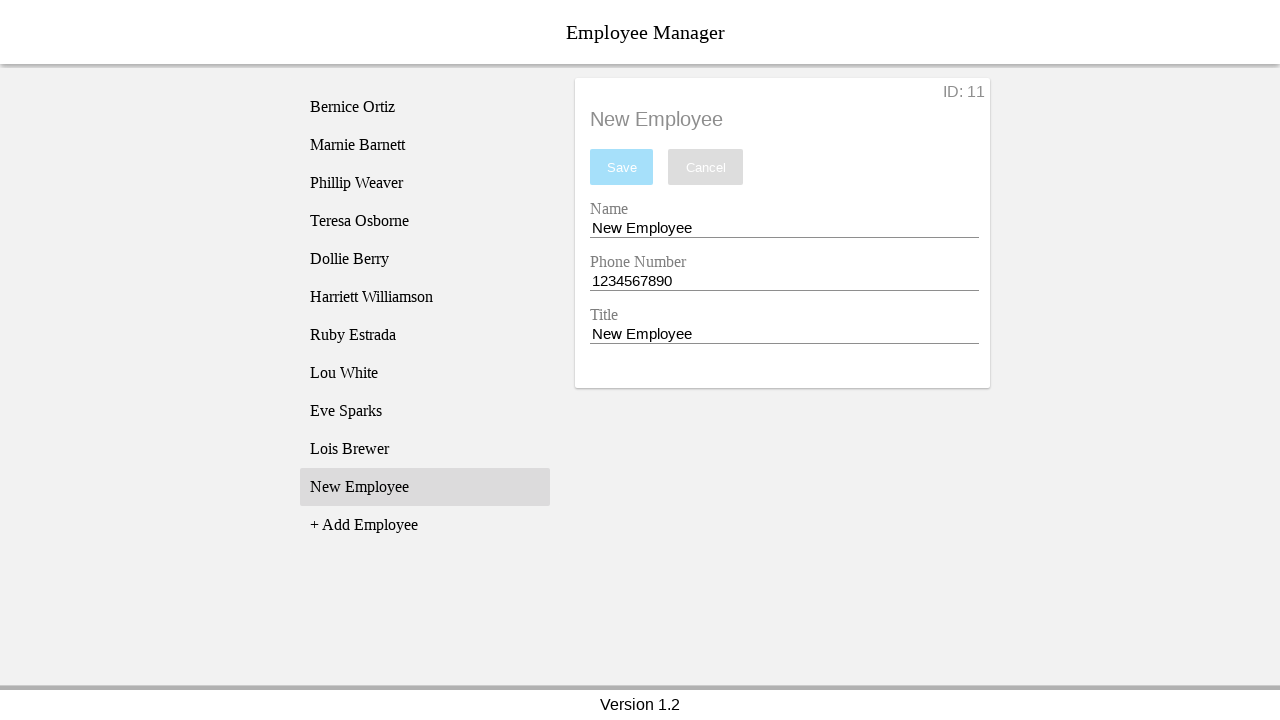

Clicked name input field at (784, 228) on [name='nameEntry']
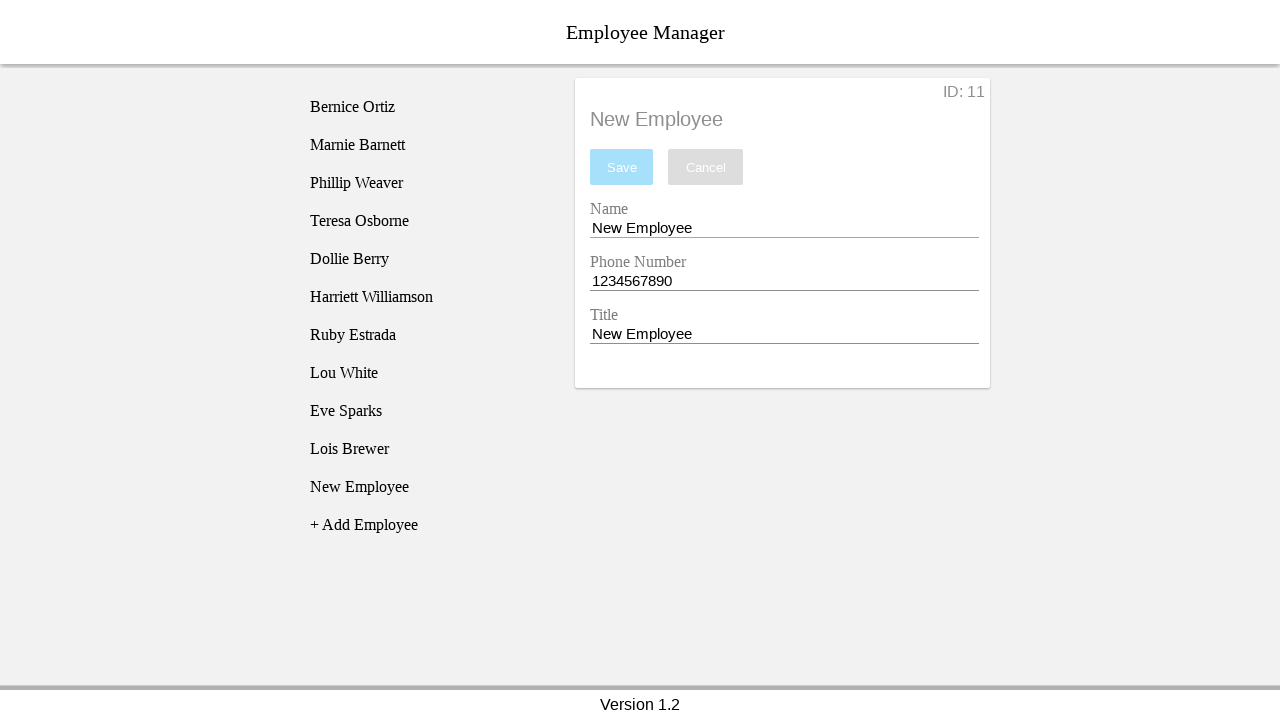

Filled name field with 'Guy Smiley' on [name='nameEntry']
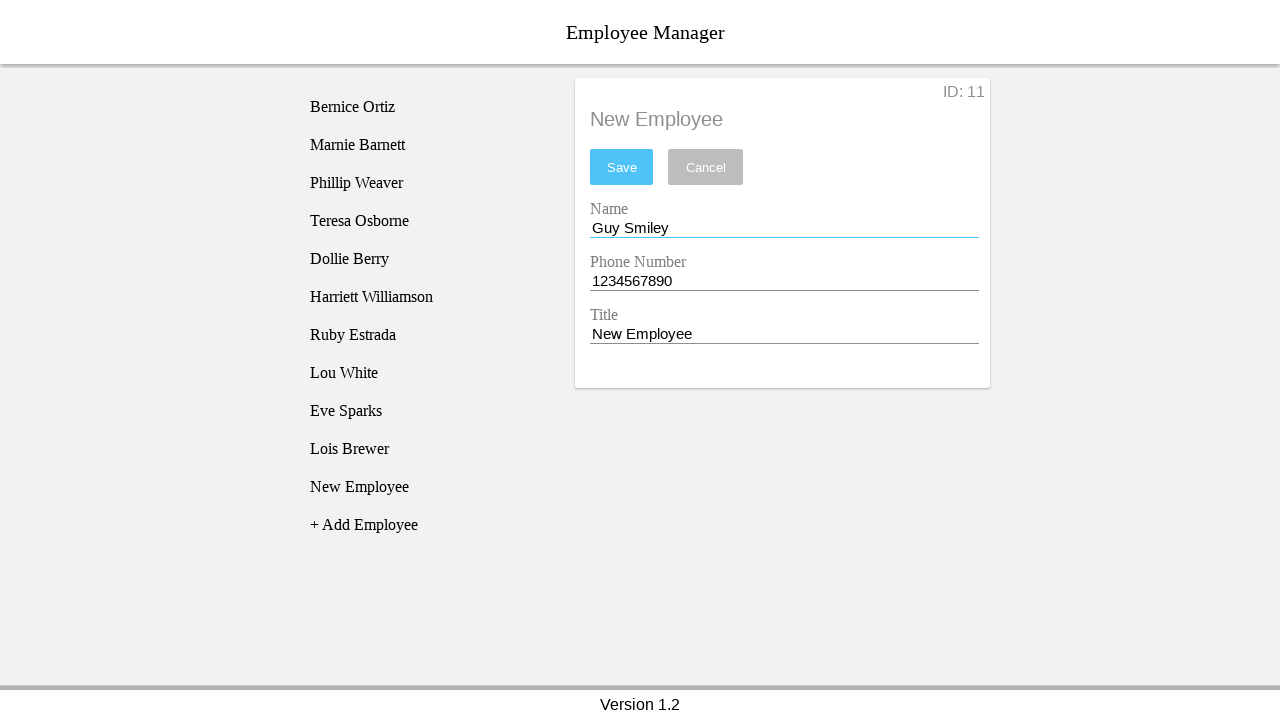

Clicked phone input field at (784, 281) on [name='phoneEntry']
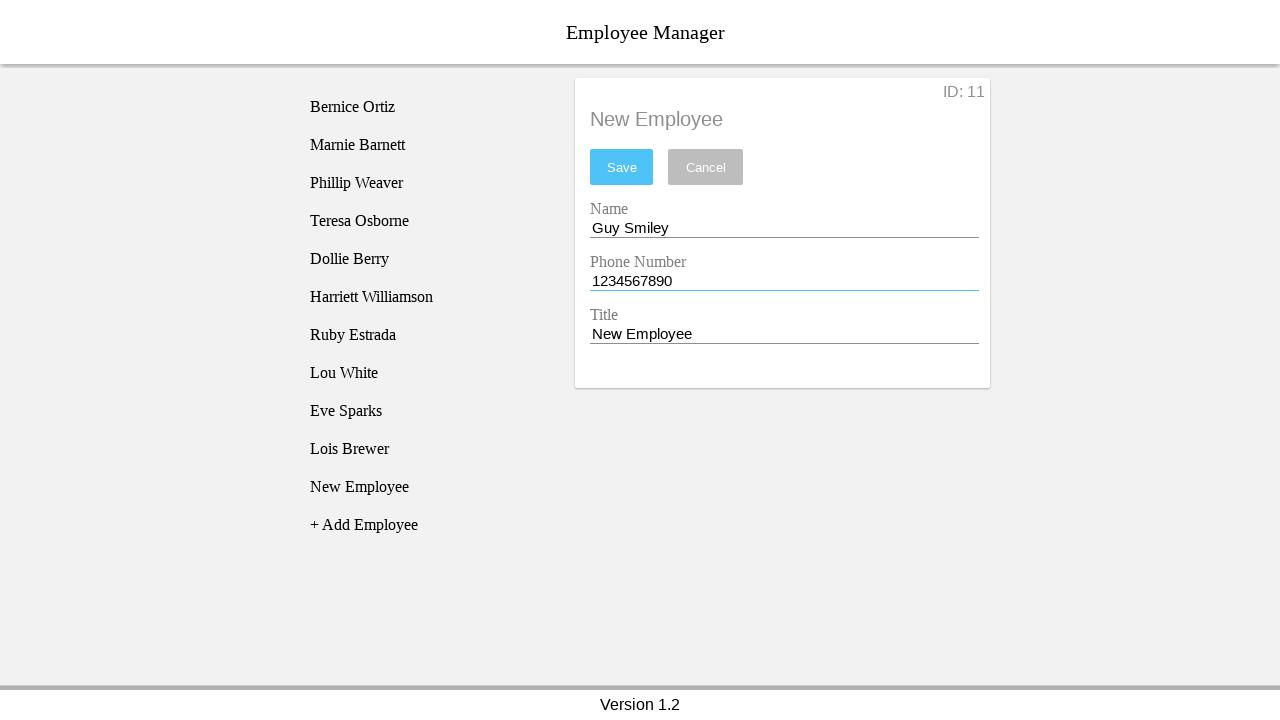

Filled phone field with '18004561234' on [name='phoneEntry']
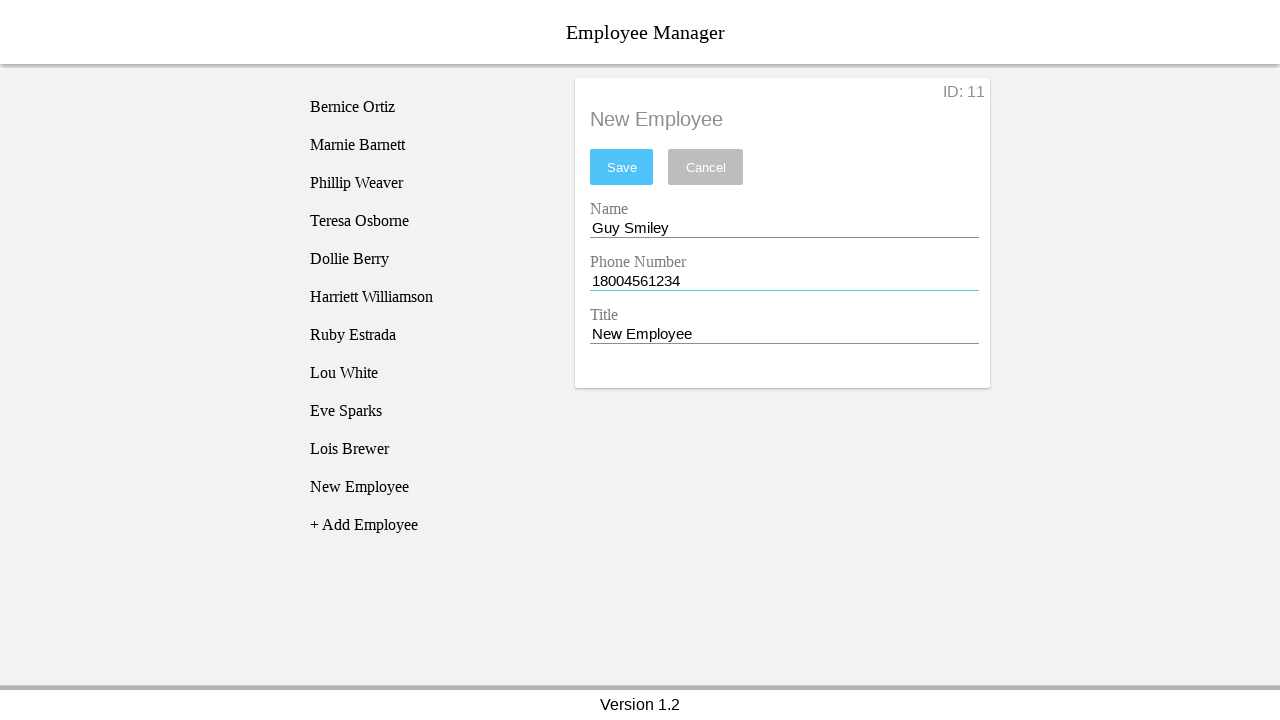

Clicked title input field at (784, 334) on [name='titleEntry']
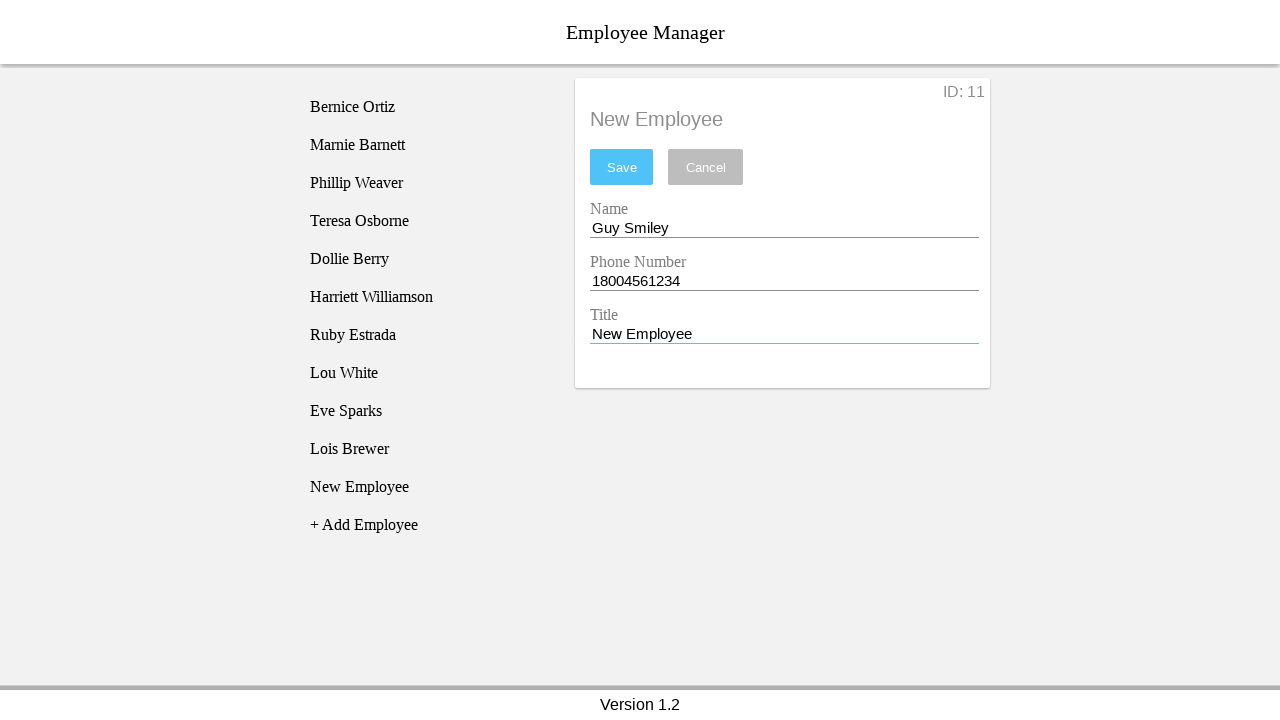

Filled title field with 'CEO of Smiles' on [name='titleEntry']
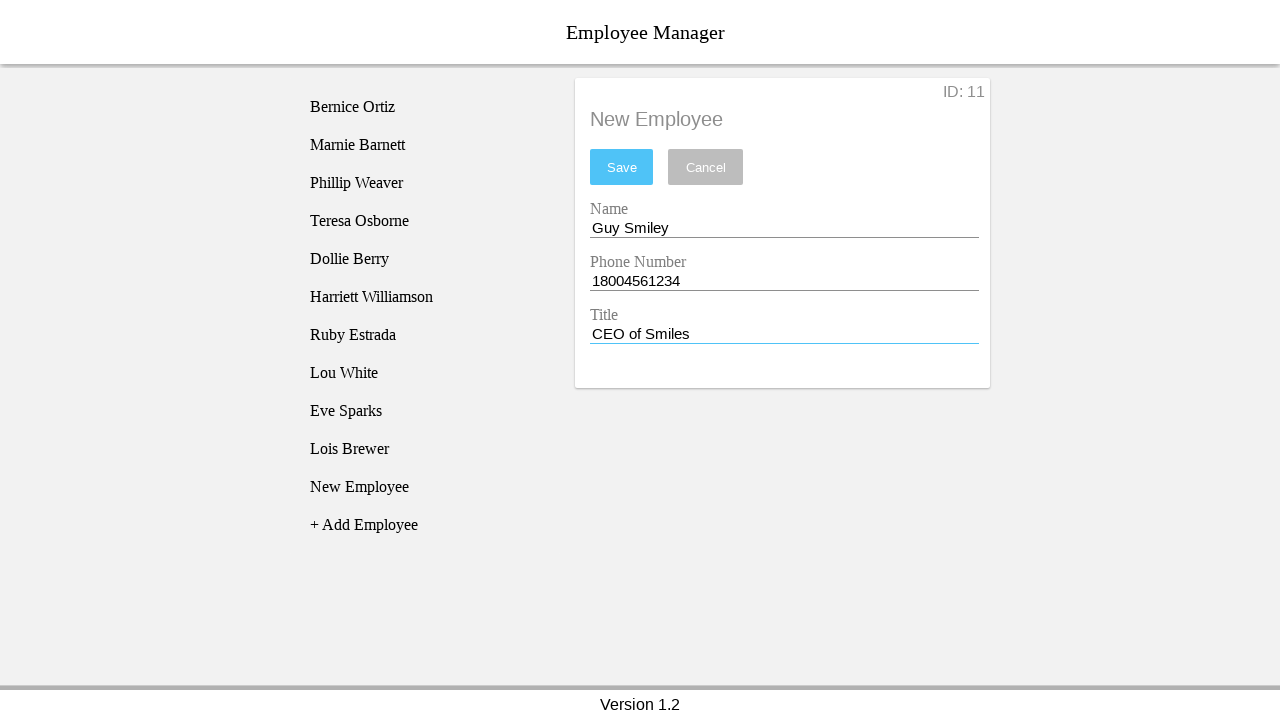

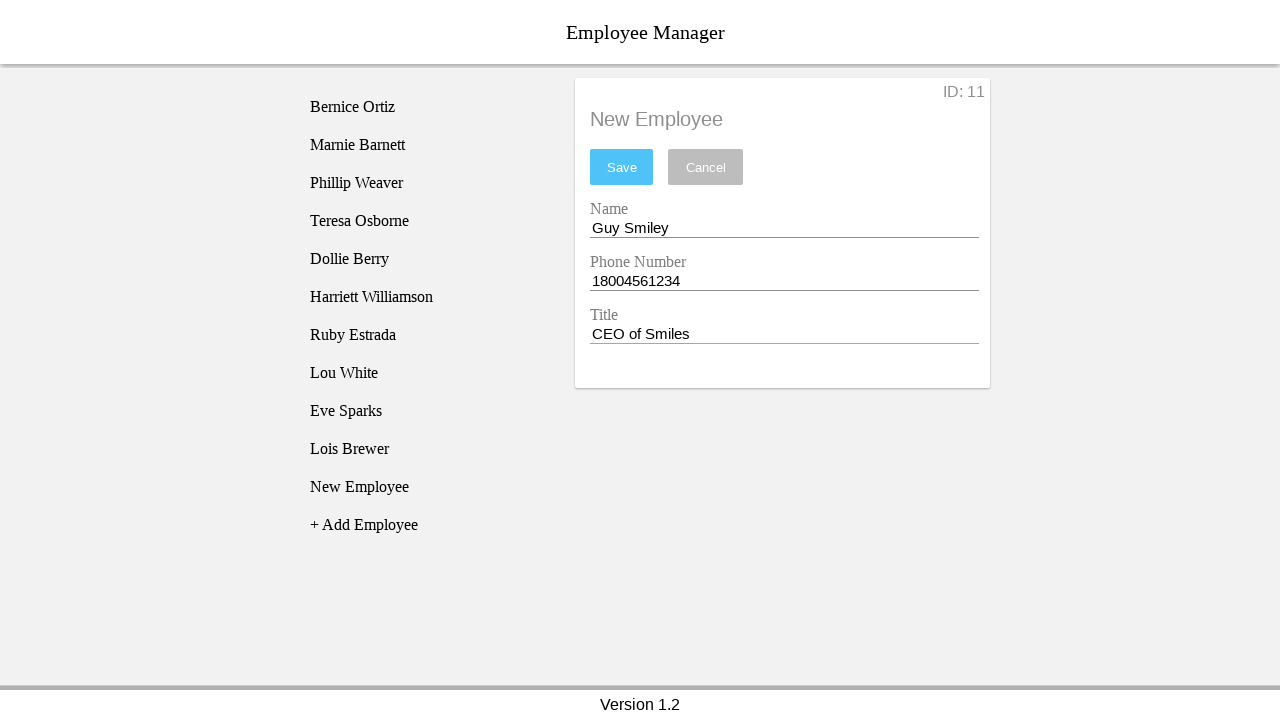